Navigates to OWASP Web Security Testing Guide page, clicks on Release Versions tab, and downloads the v4.2 PDF file

Starting URL: https://owasp.org/www-project-web-security-testing-guide/

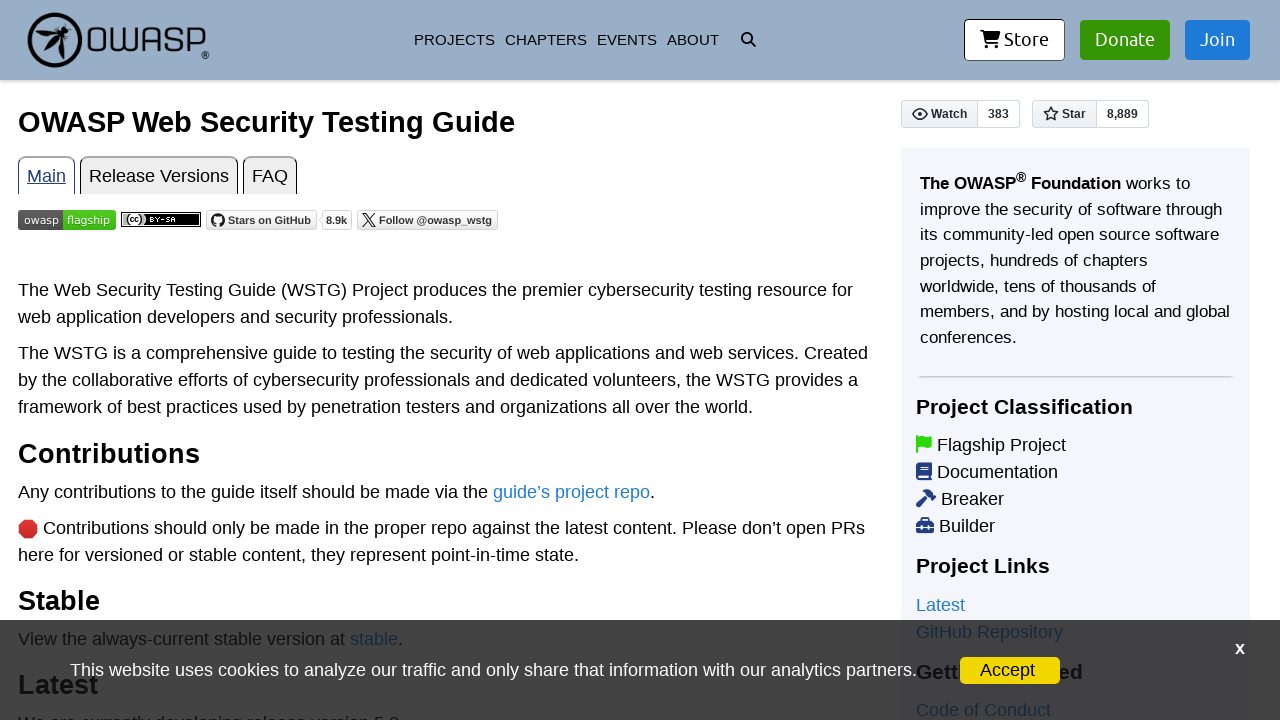

Clicked on Release Versions tab at (159, 176) on internal:role=tab[name="Release Versions"i]
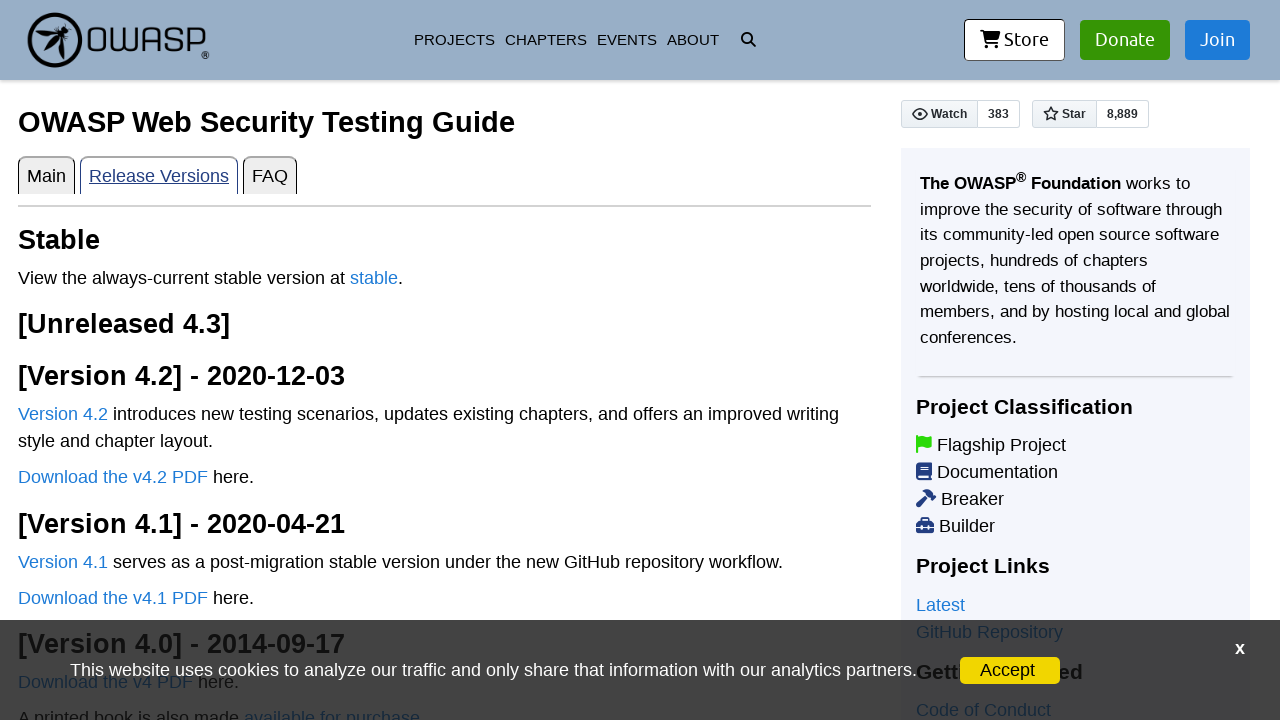

Clicked on Download the v4.2 PDF link and download started at (113, 477) on internal:role=link[name="Download the v4.2 PDF"i]
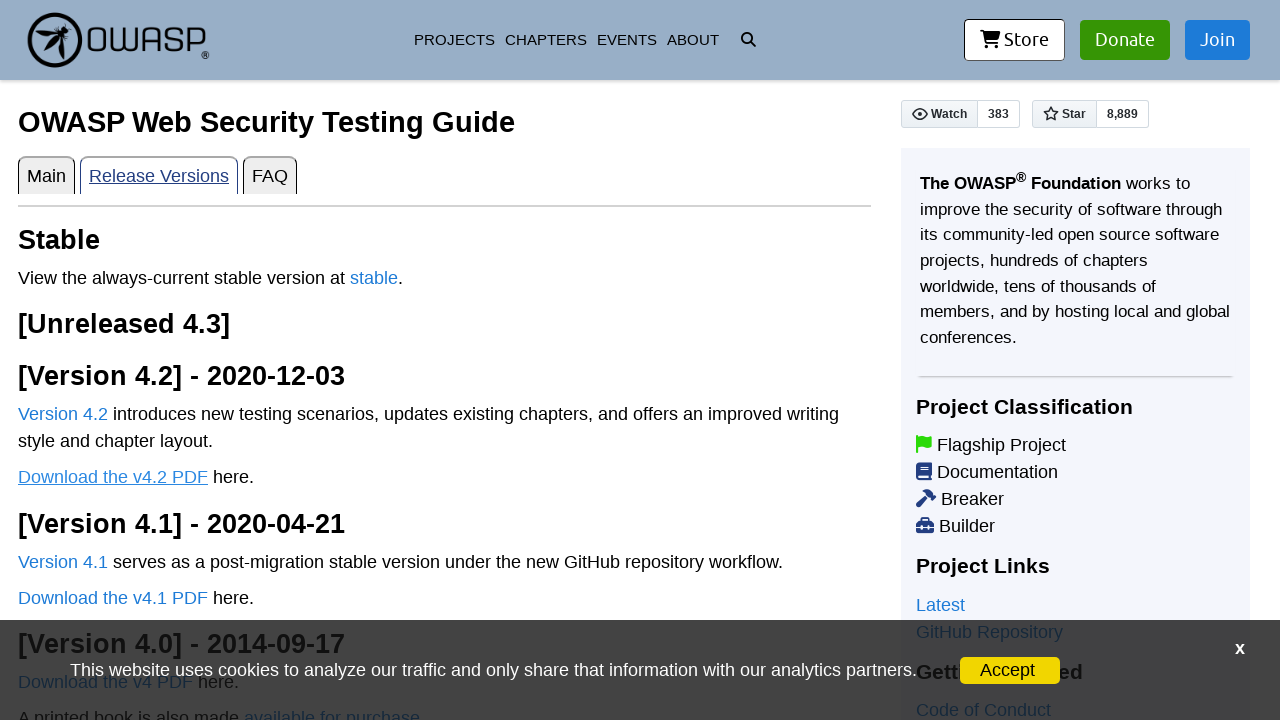

Retrieved download object
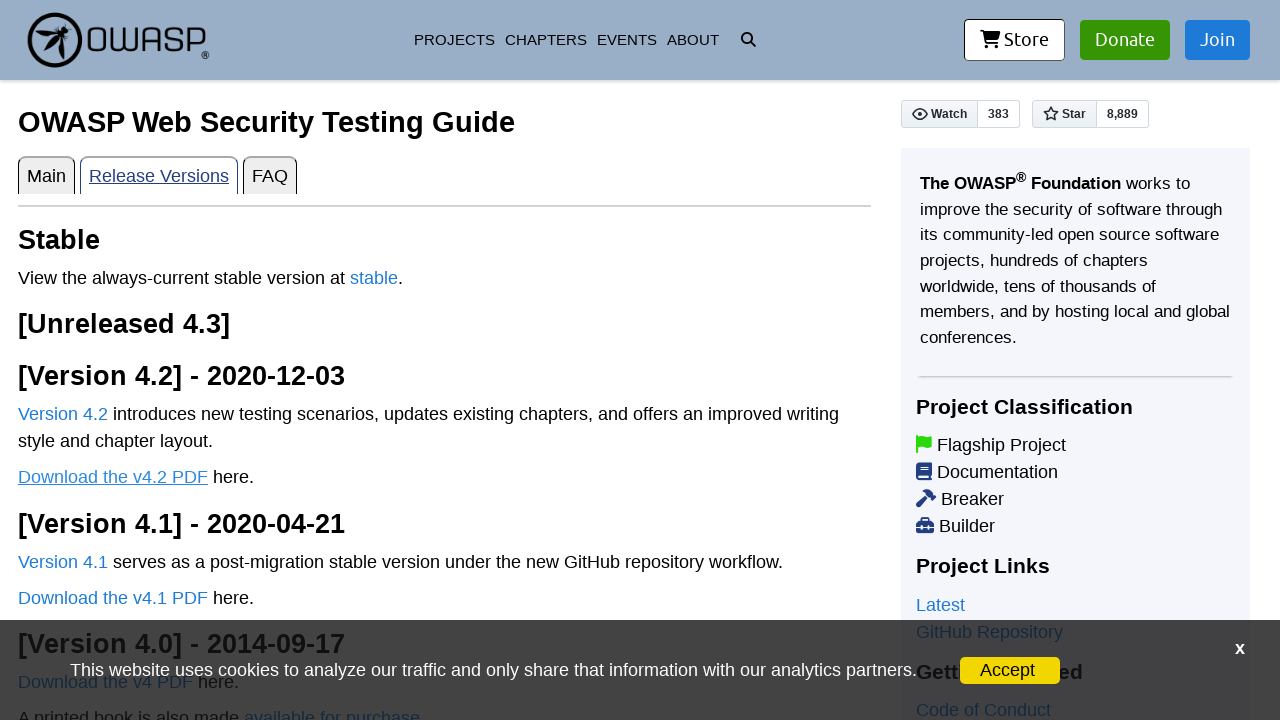

Download completed successfully
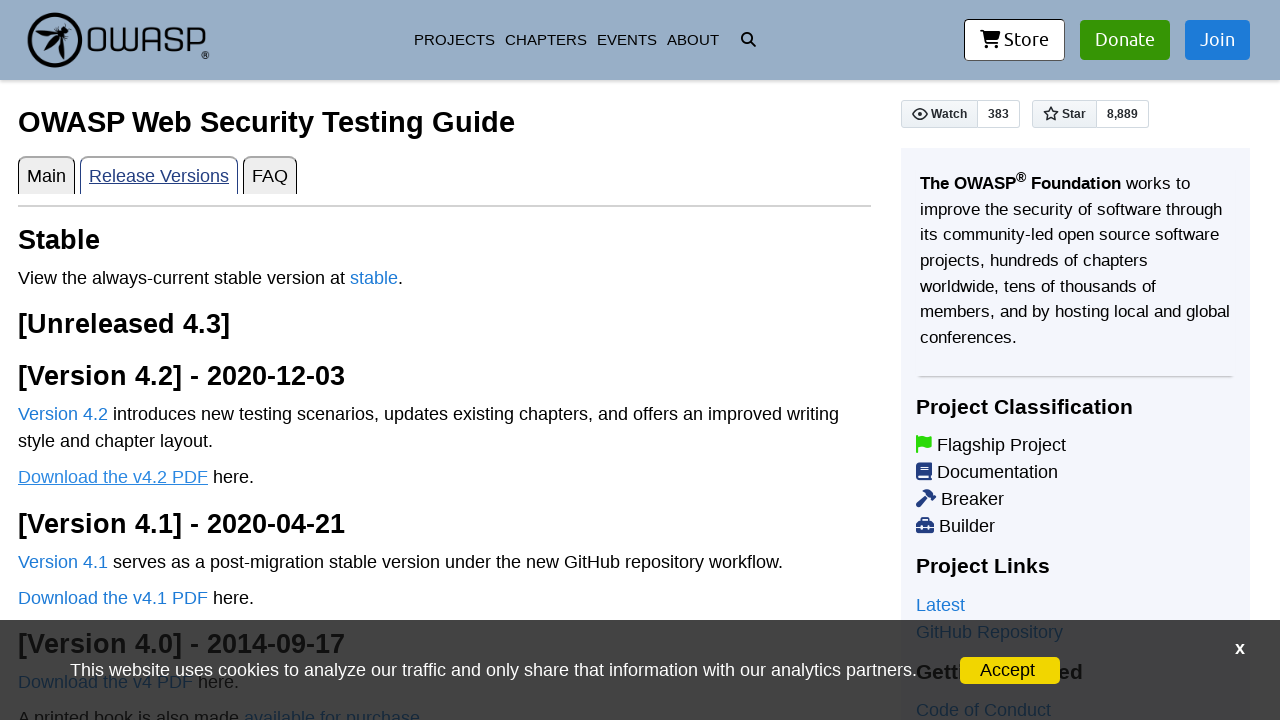

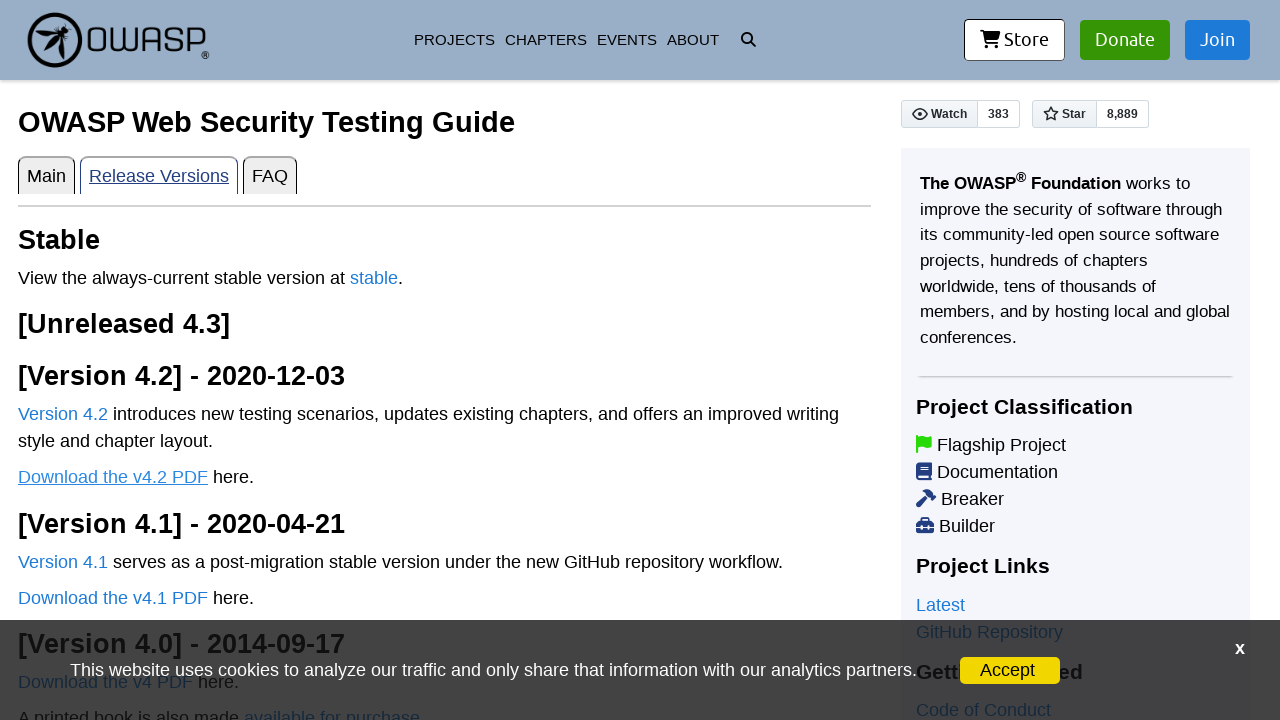